Tests that the currently applied filter link is highlighted

Starting URL: https://demo.playwright.dev/todomvc

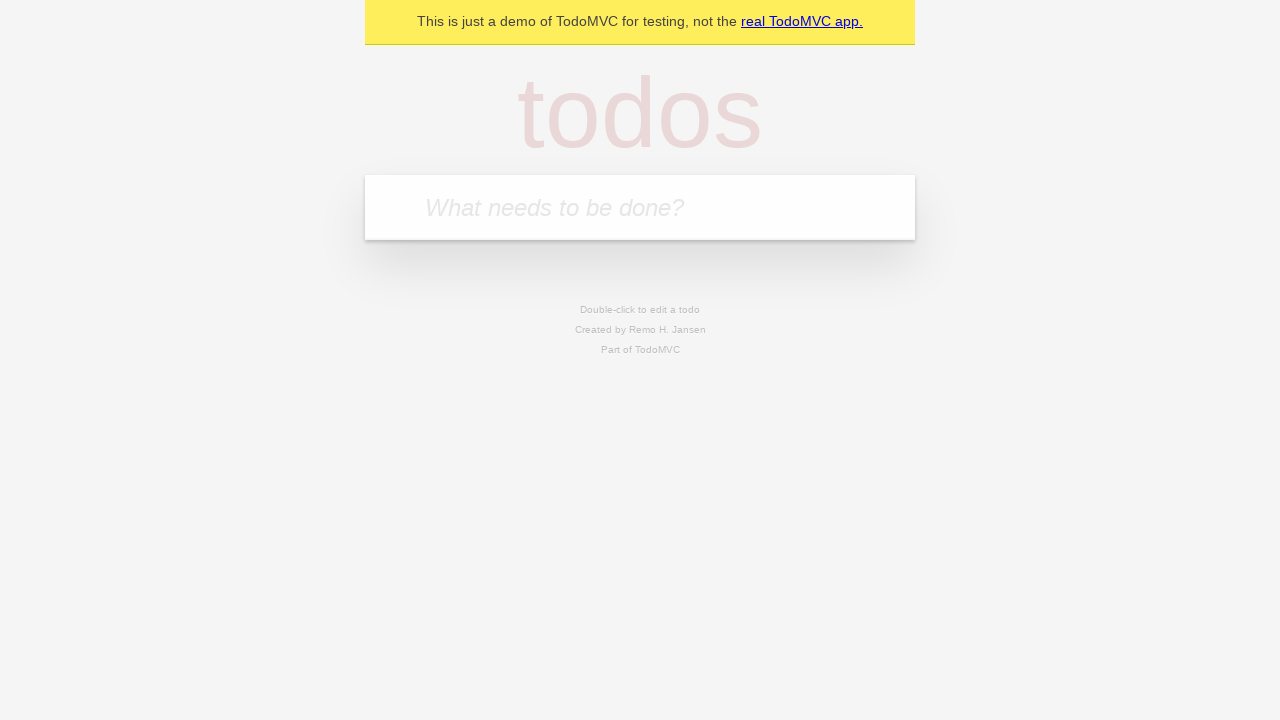

Filled todo input with 'buy some cheese' on internal:attr=[placeholder="What needs to be done?"i]
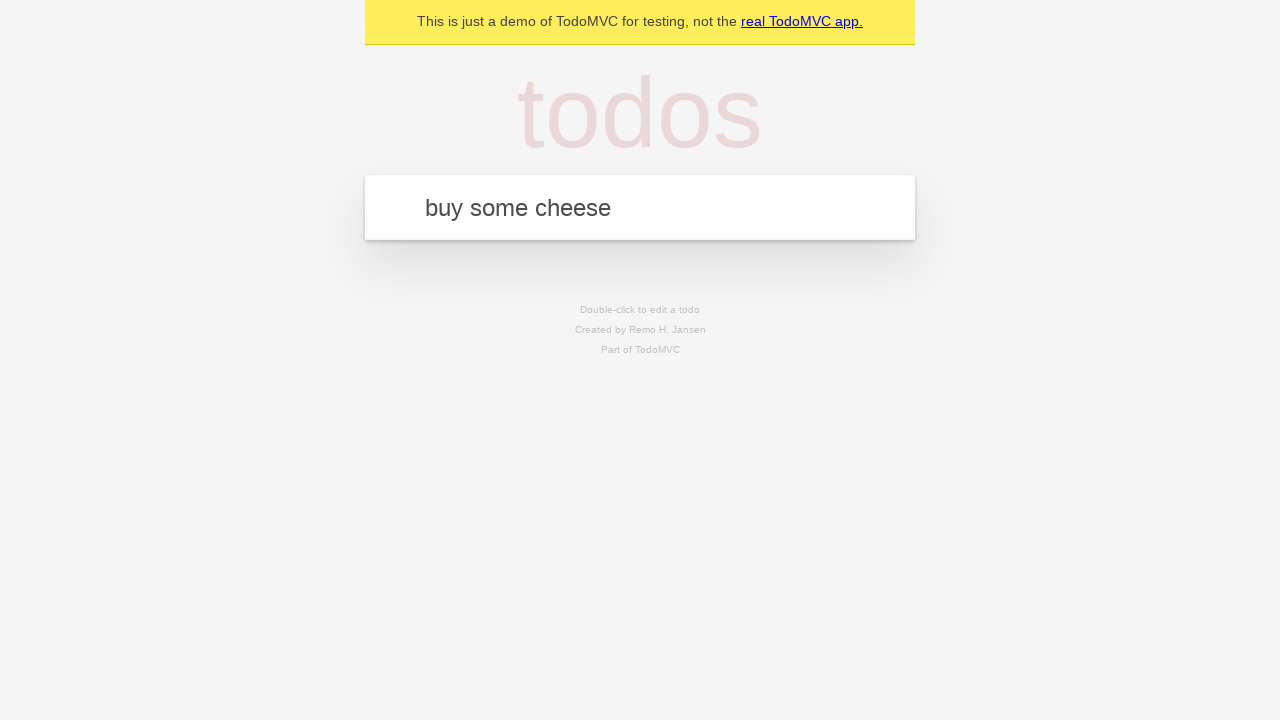

Pressed Enter to create first todo on internal:attr=[placeholder="What needs to be done?"i]
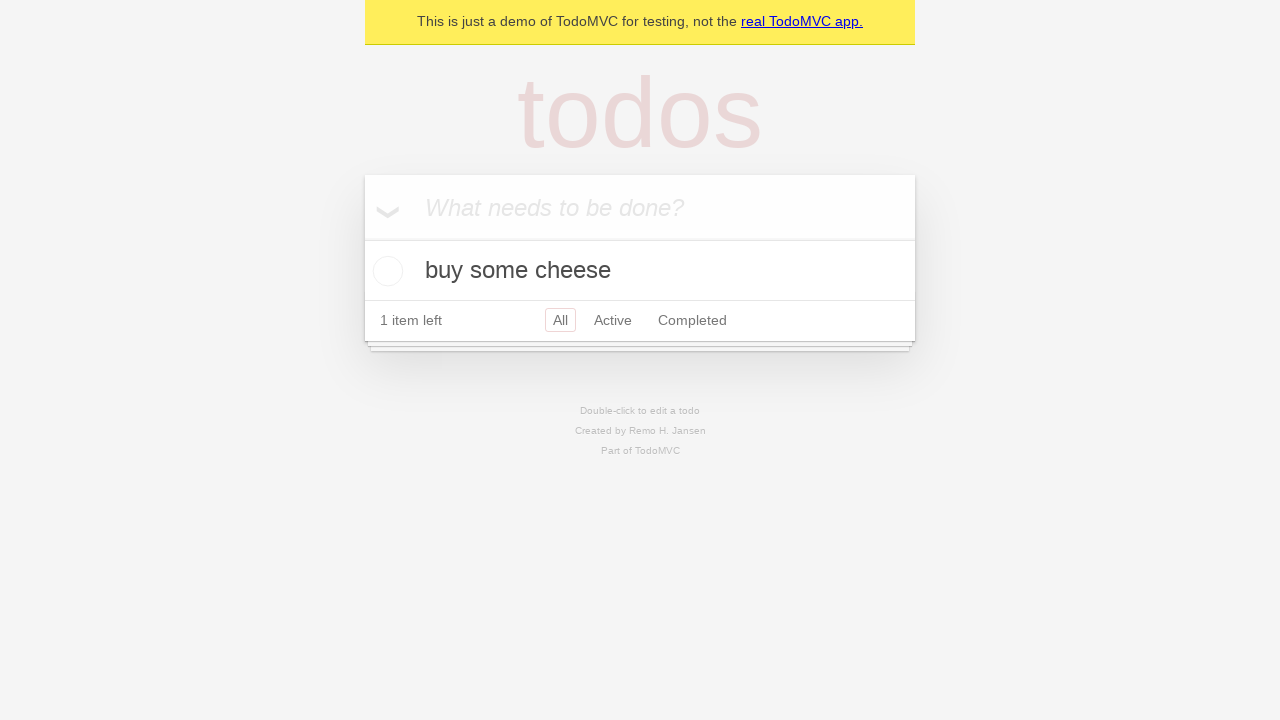

Filled todo input with 'feed the cat' on internal:attr=[placeholder="What needs to be done?"i]
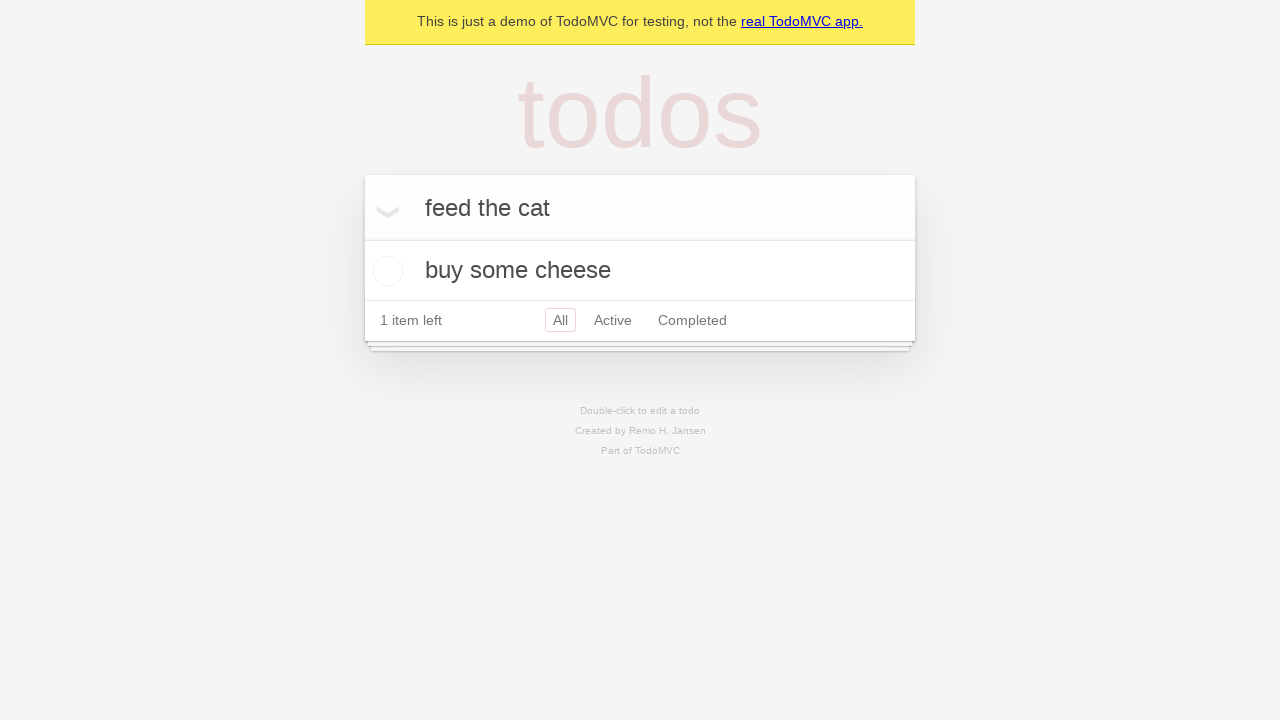

Pressed Enter to create second todo on internal:attr=[placeholder="What needs to be done?"i]
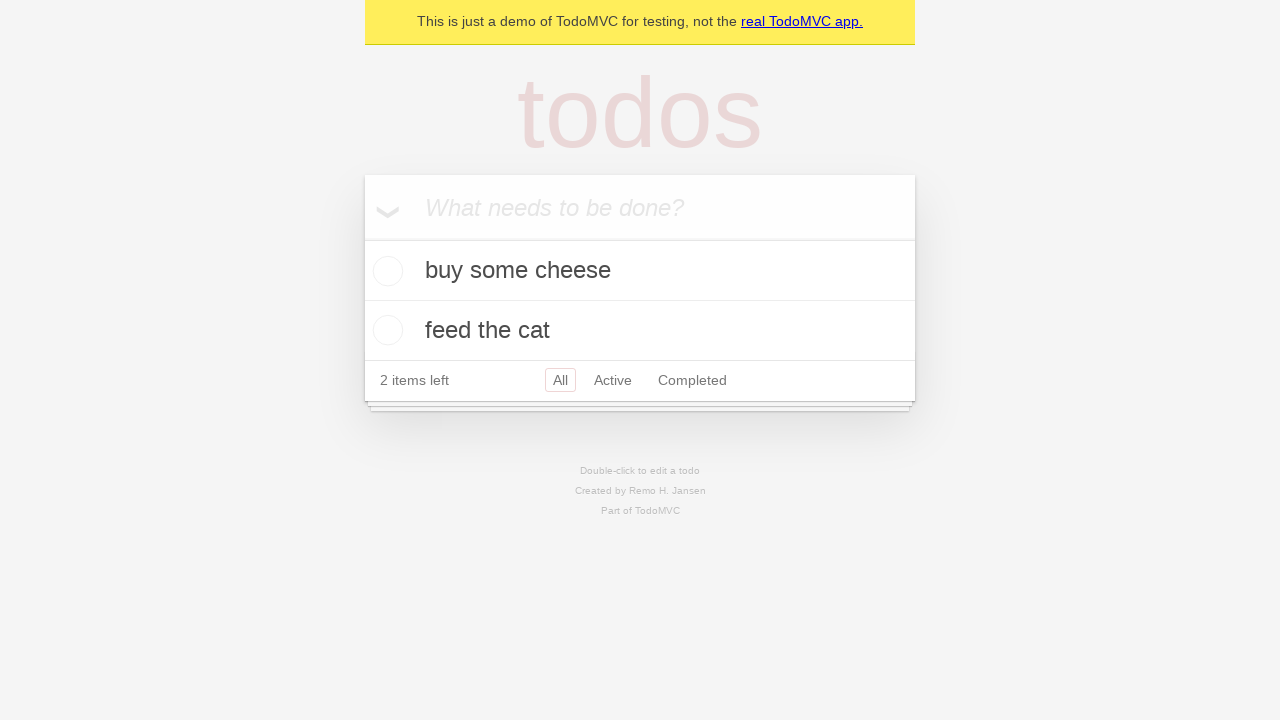

Filled todo input with 'book a doctors appointment' on internal:attr=[placeholder="What needs to be done?"i]
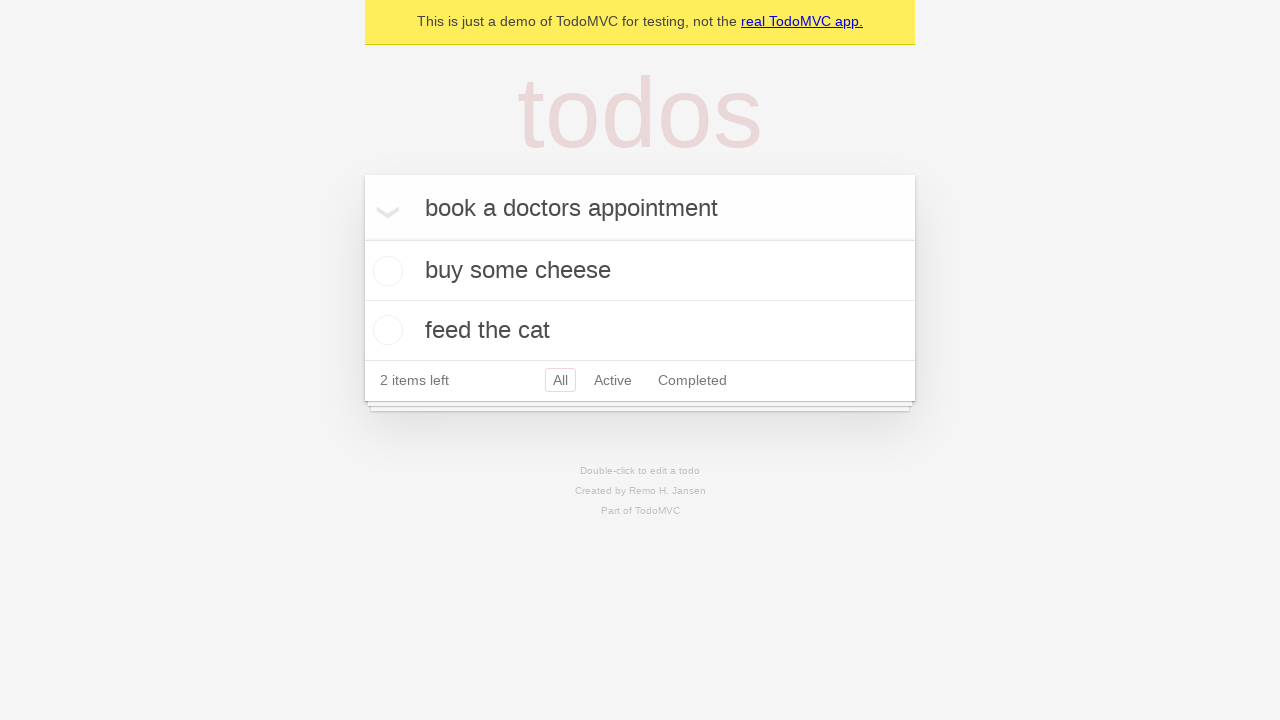

Pressed Enter to create third todo on internal:attr=[placeholder="What needs to be done?"i]
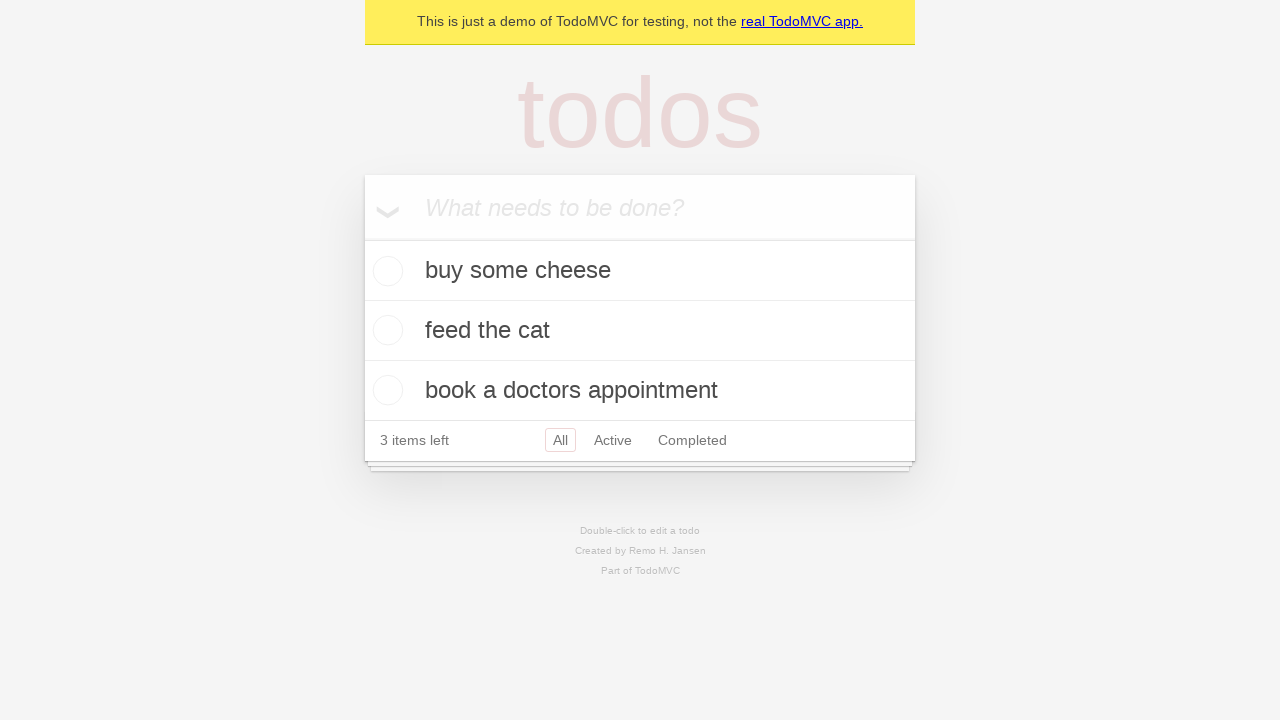

Clicked Active filter link at (613, 440) on internal:role=link[name="Active"i]
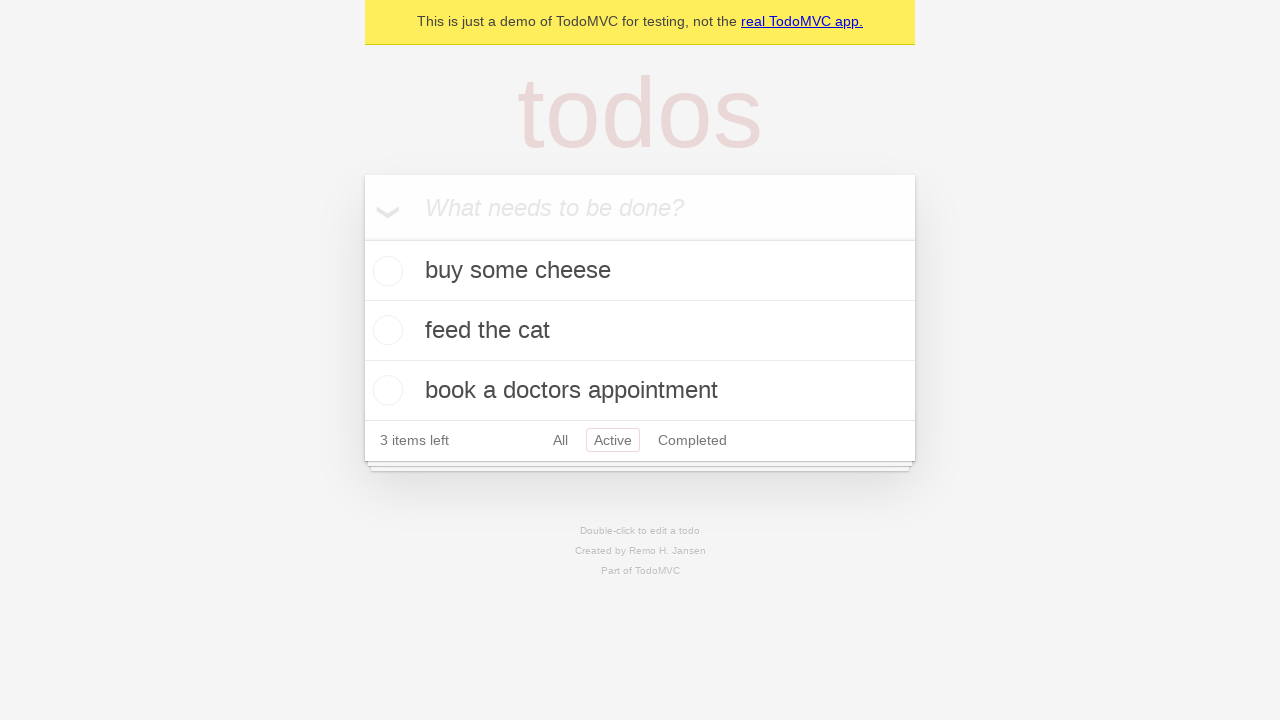

Clicked Completed filter link at (692, 440) on internal:role=link[name="Completed"i]
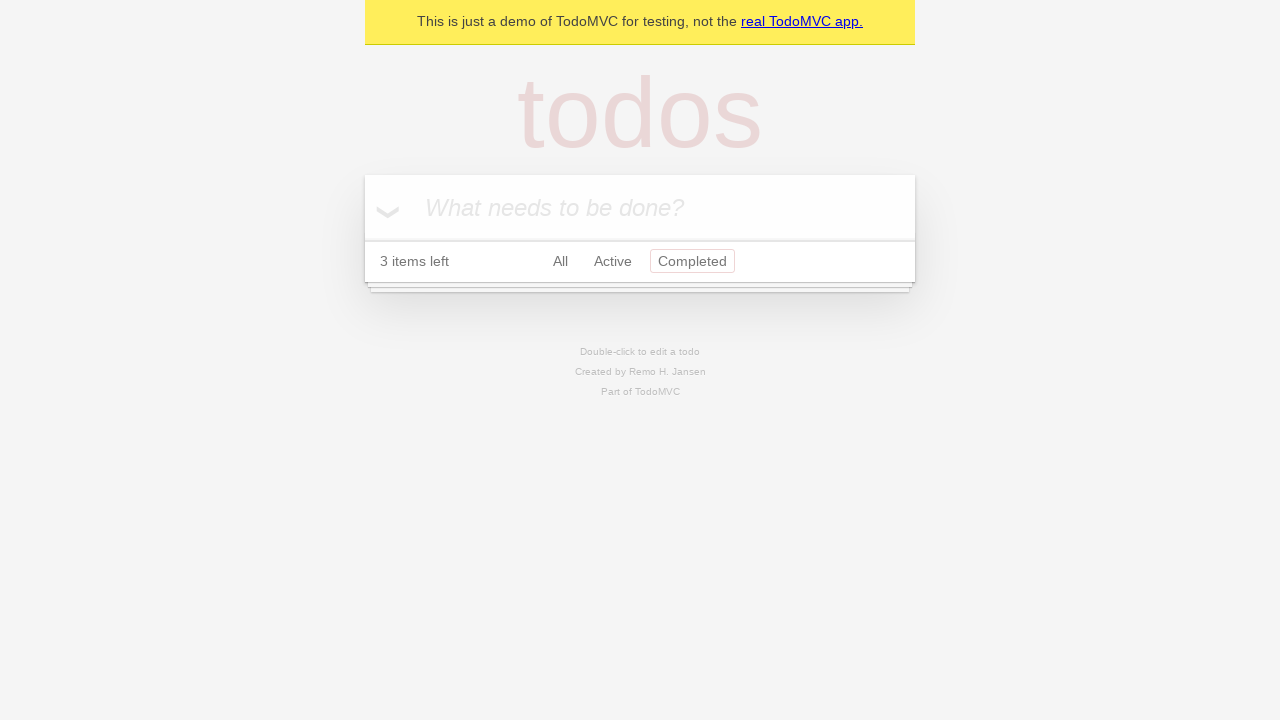

Waited for completed filter to be highlighted as selected
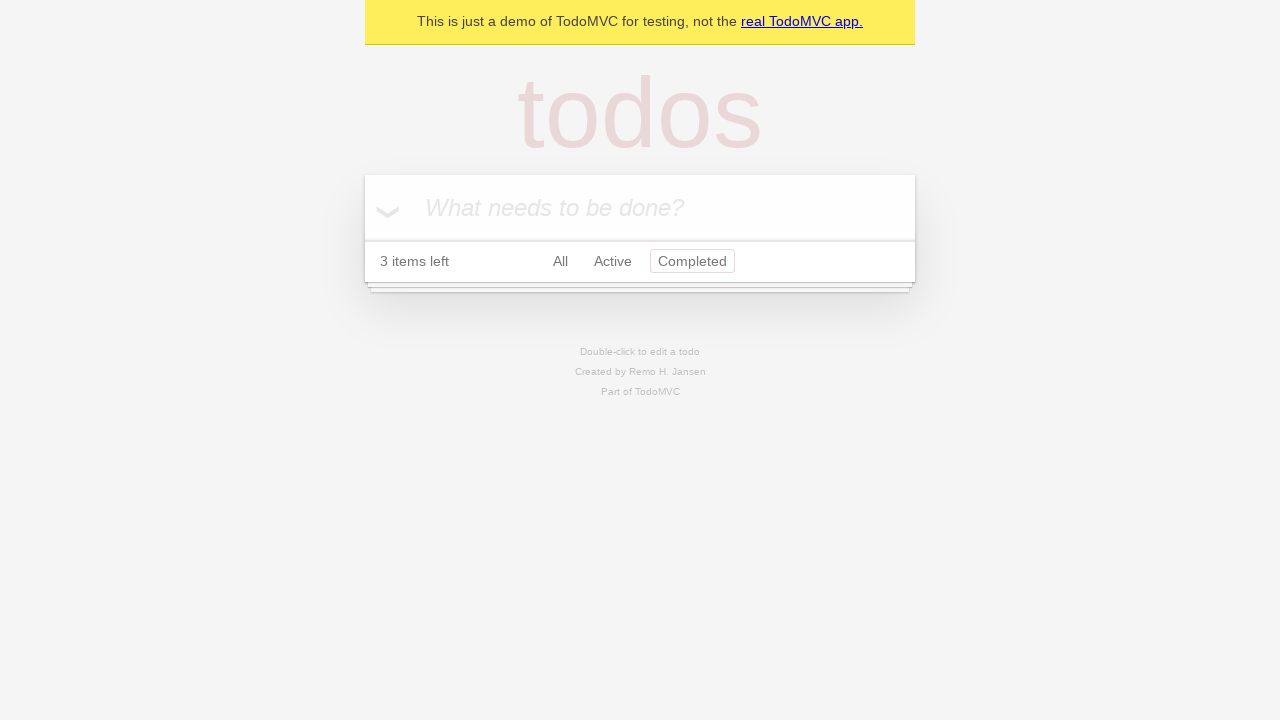

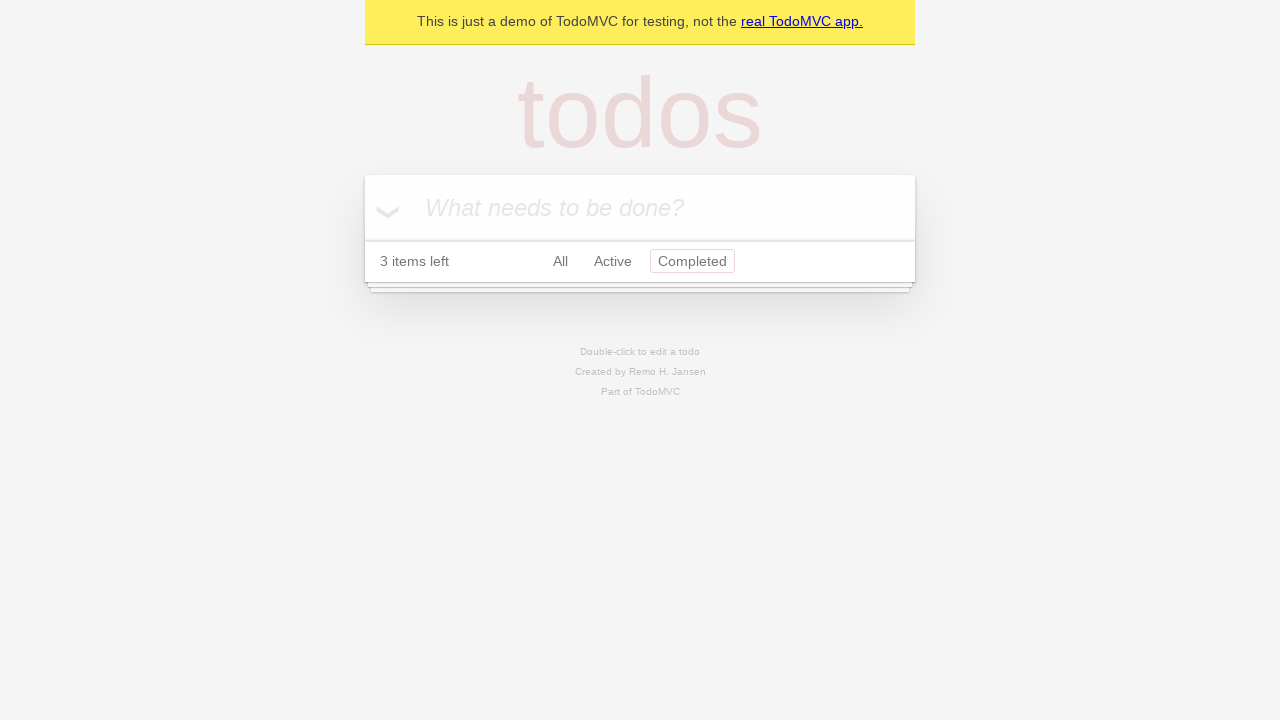